Tests user registration form by filling out all required fields including personal information and creating a new account

Starting URL: https://parabank.parasoft.com/parabank/index.htm

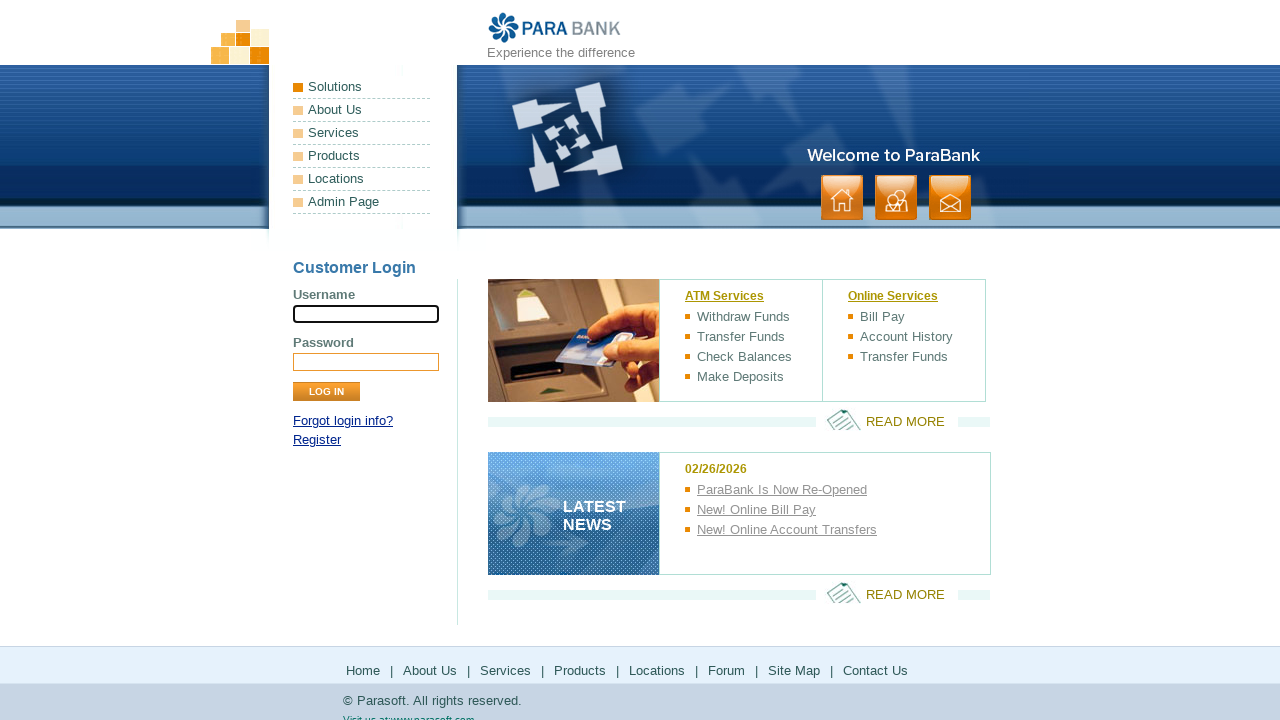

Clicked on Register link at (317, 440) on xpath=//div[@id='loginPanel']/p[2]/a
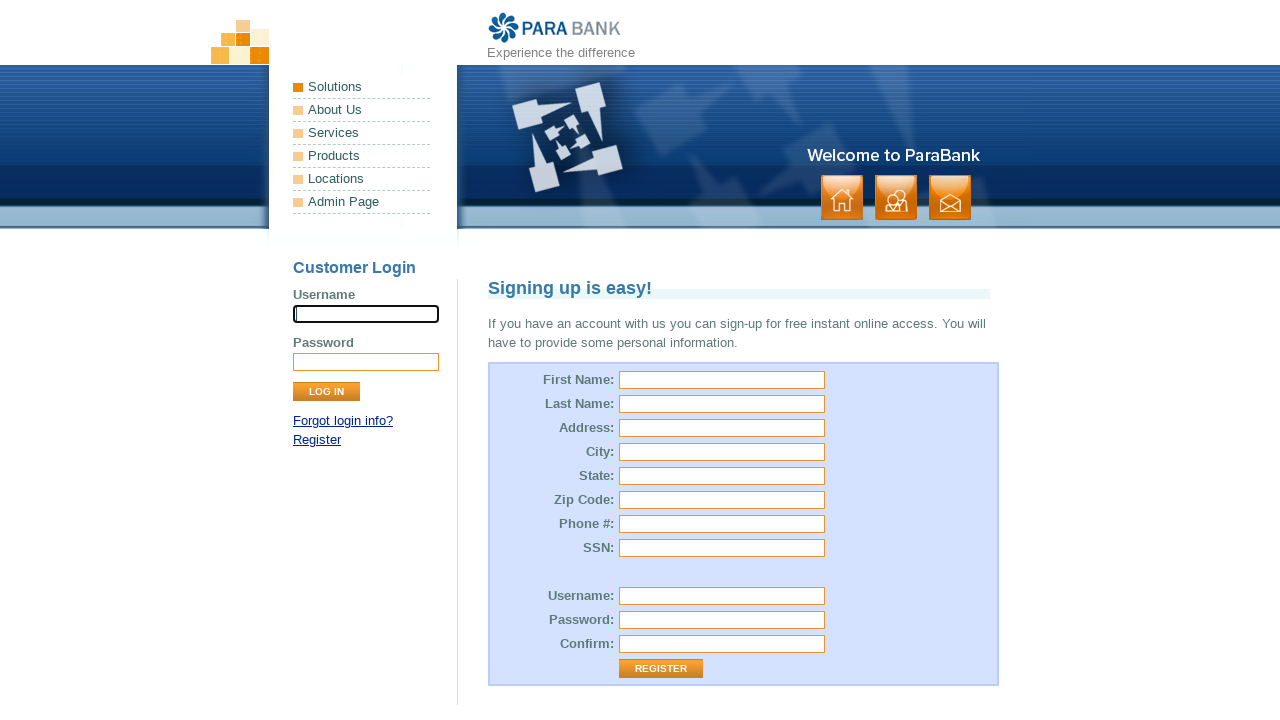

Filled first name field with 'Gayathri' on input#customer\.firstName
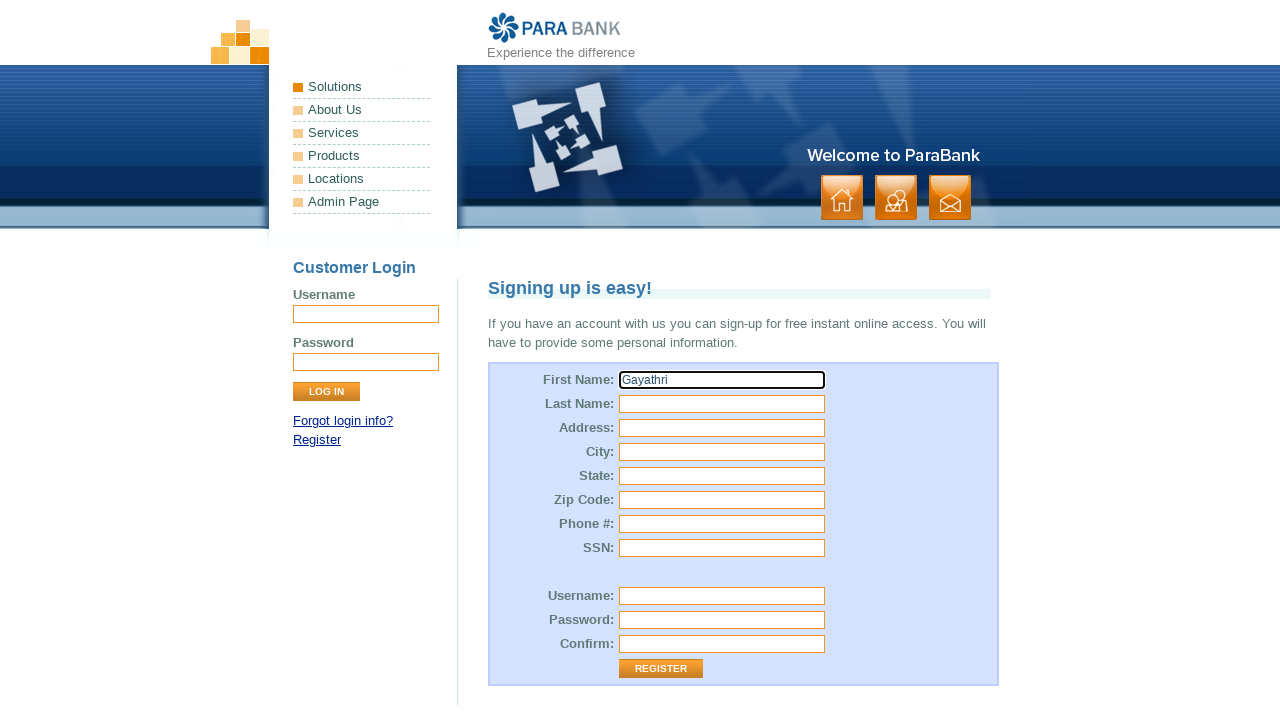

Filled last name field with 'R' on input#customer\.lastName
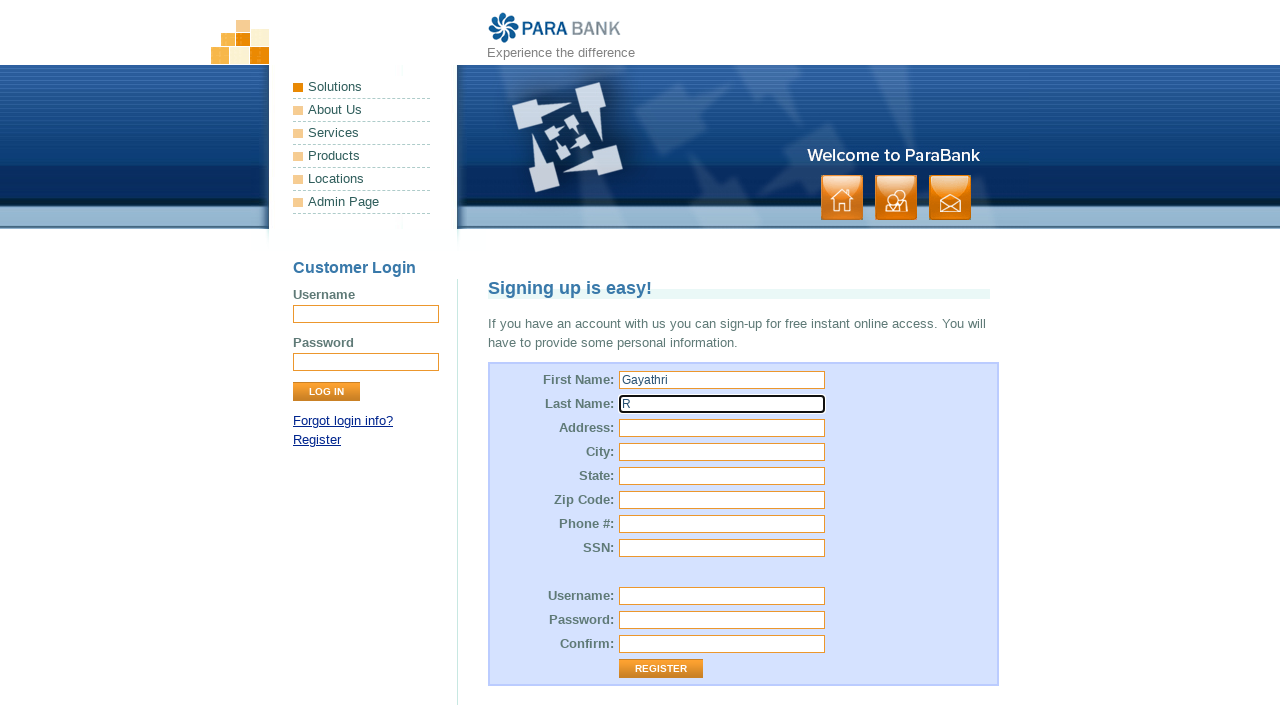

Filled street address field with 'abc' on input#customer\.address\.street
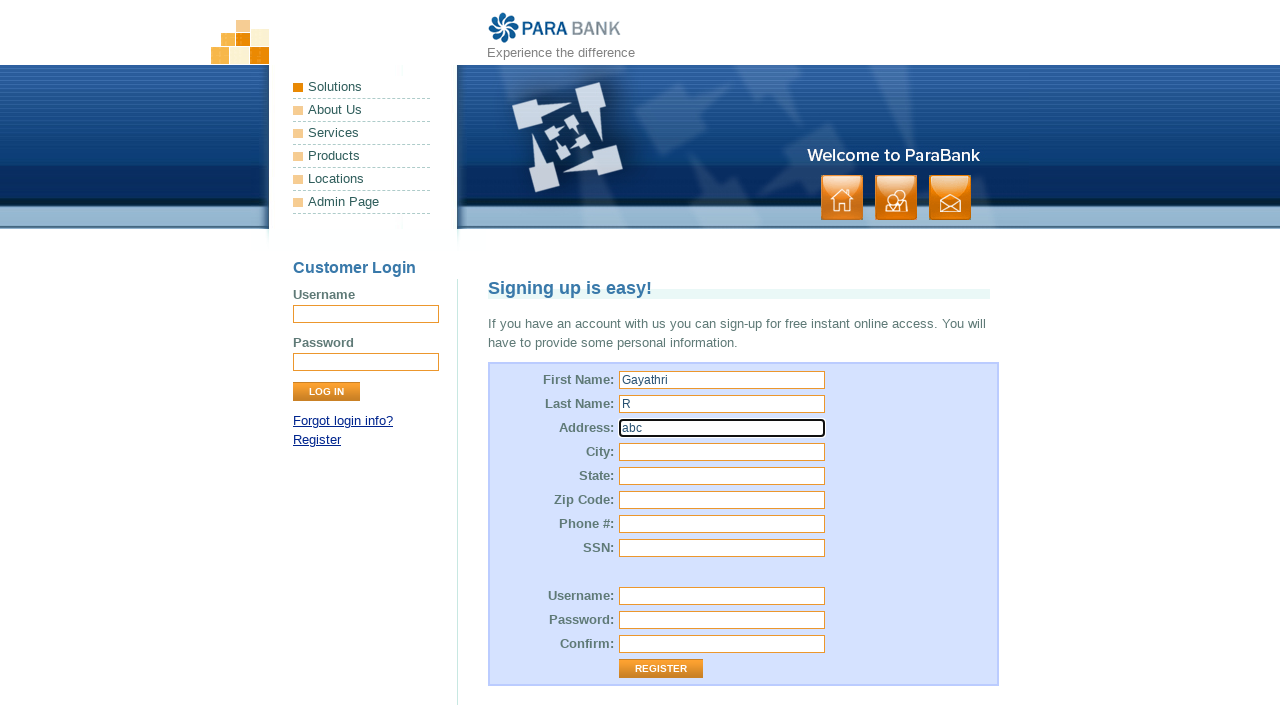

Filled city field with 'Salem' on input#customer\.address\.city
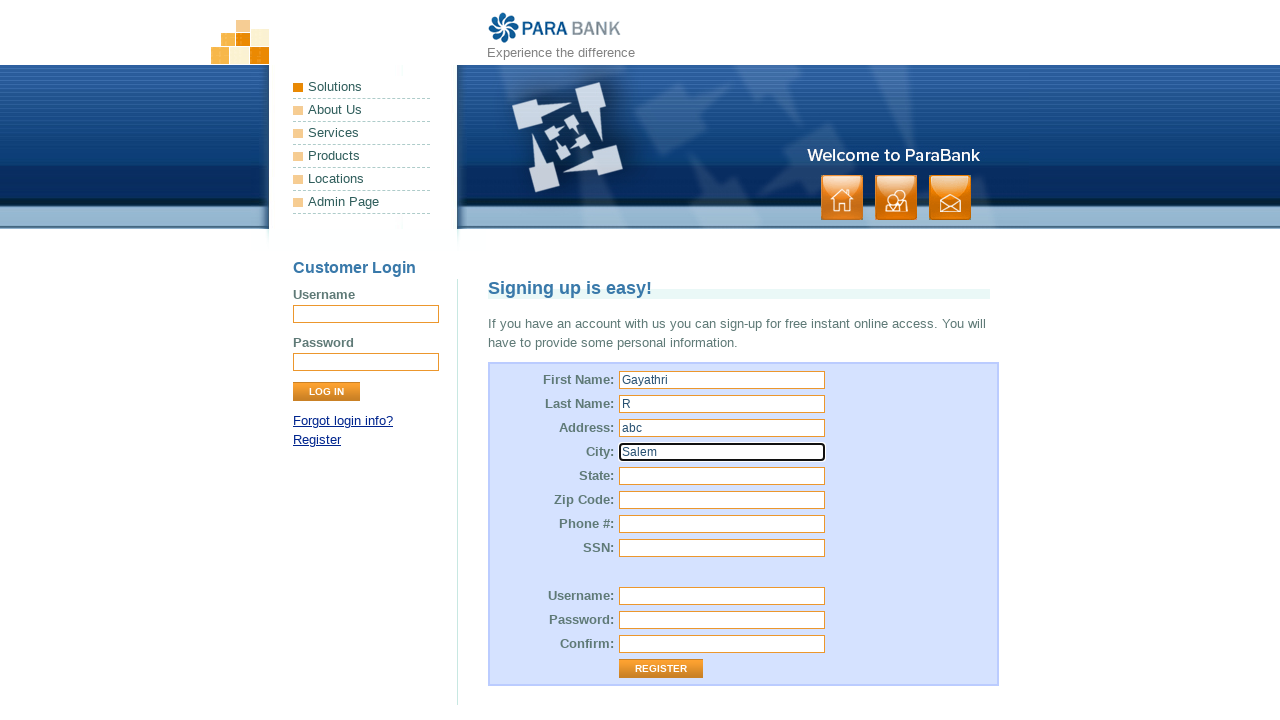

Filled state field with 'TamilNadu' on input#customer\.address\.state
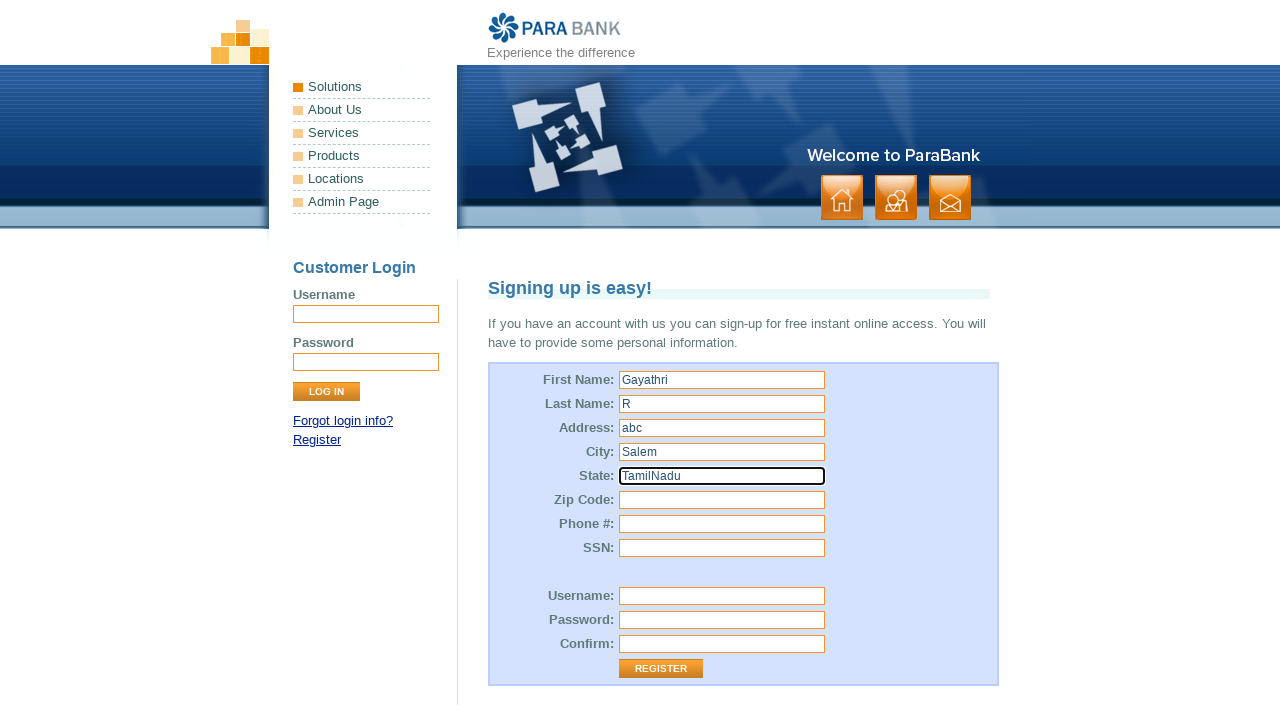

Filled zip code field with '630905' on input#customer\.address\.zipCode
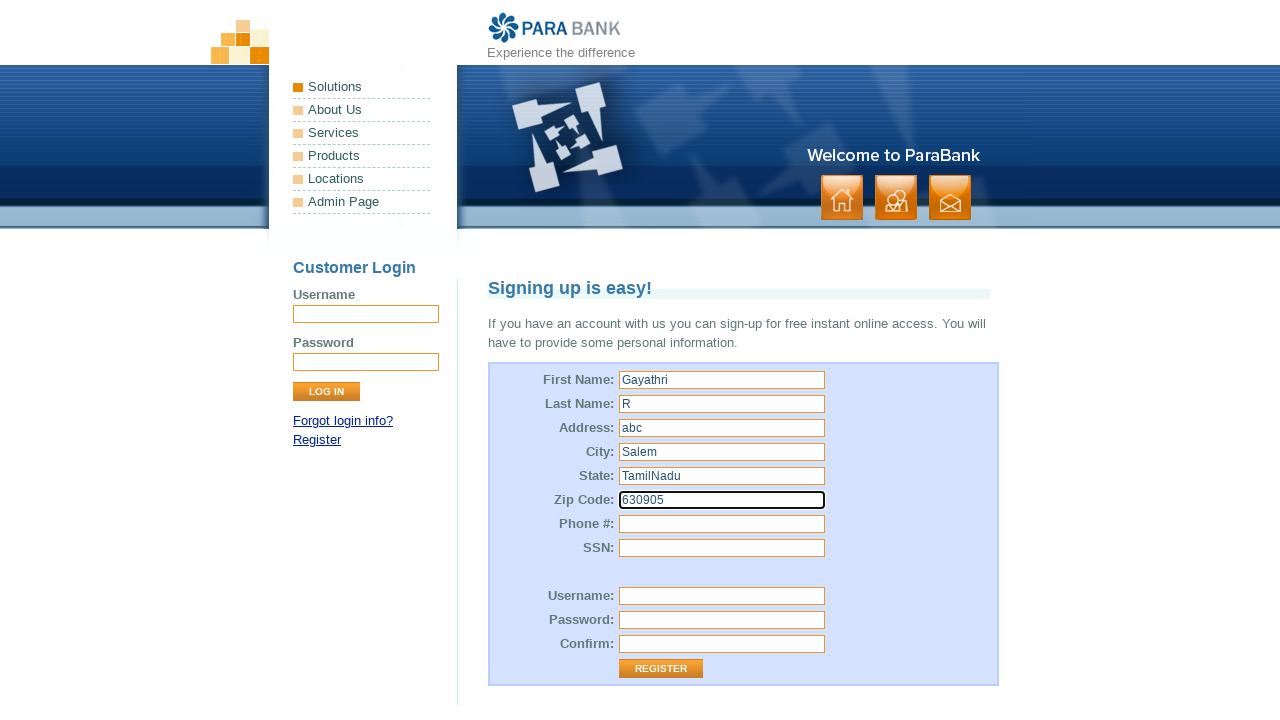

Filled phone number field with '9087564312' on input#customer\.phoneNumber
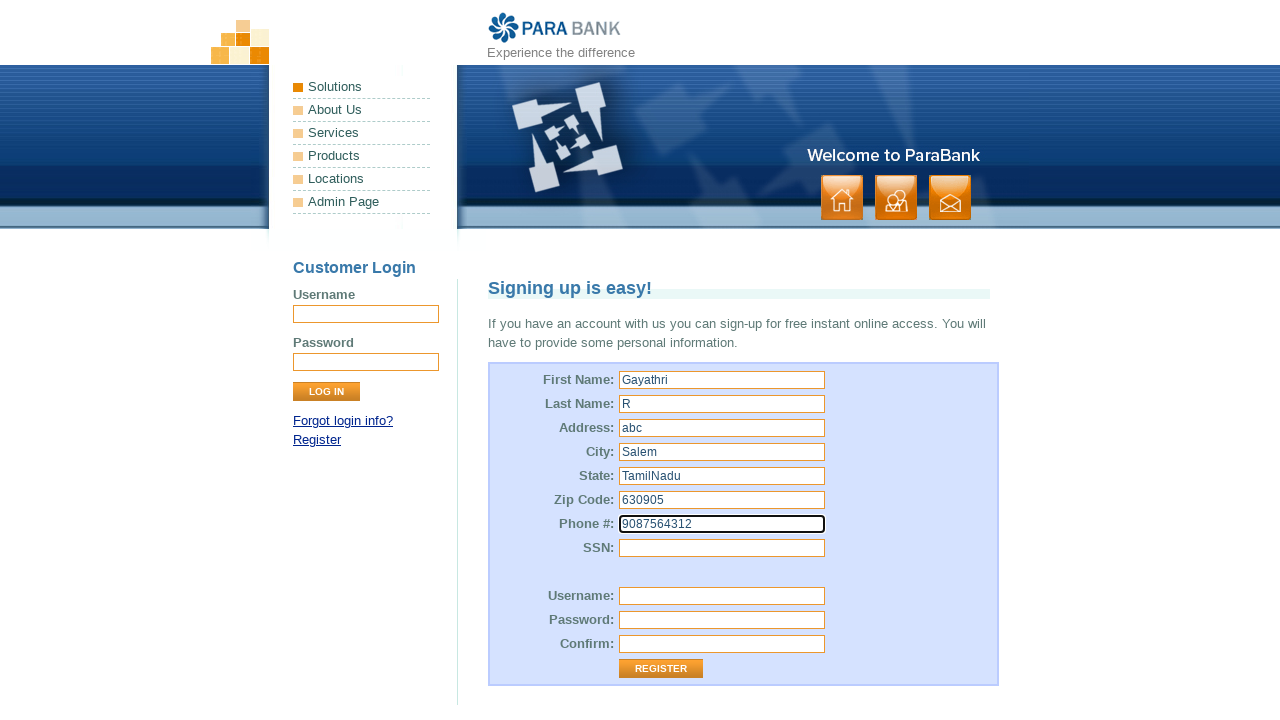

Filled SSN field with '1234' on input#customer\.ssn
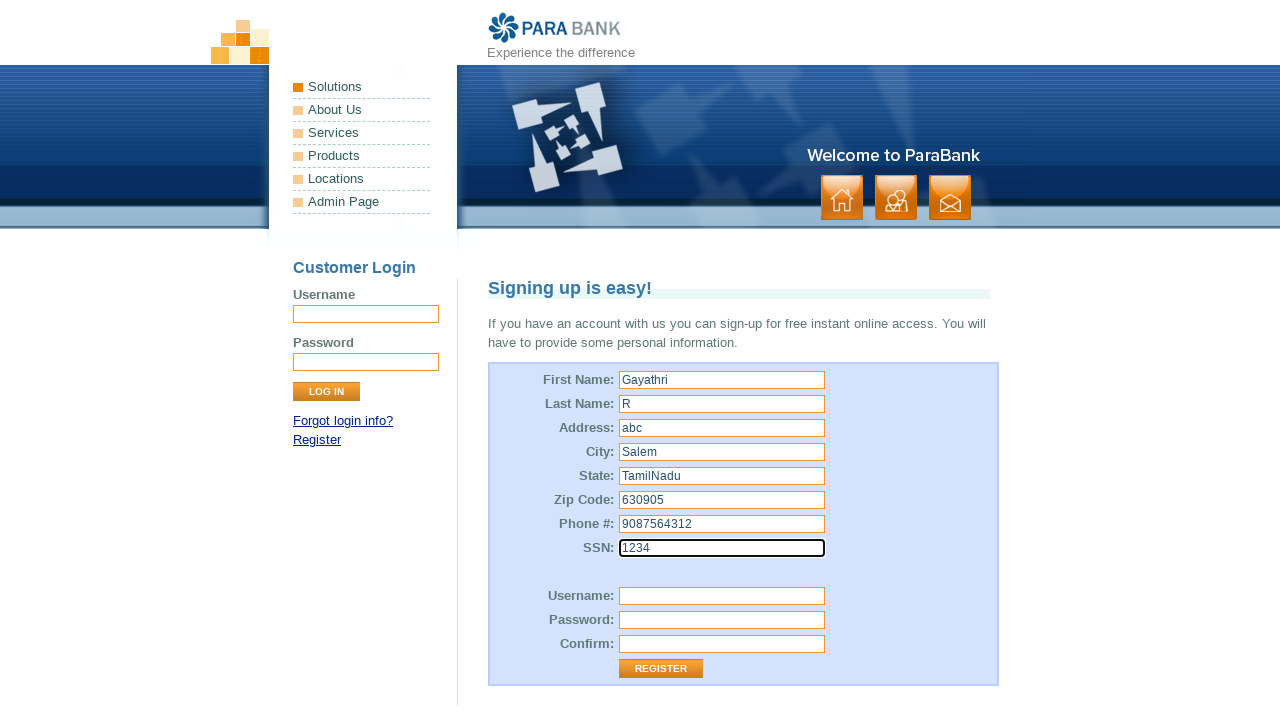

Filled username field with 'Gayu00921' on input#customer\.username
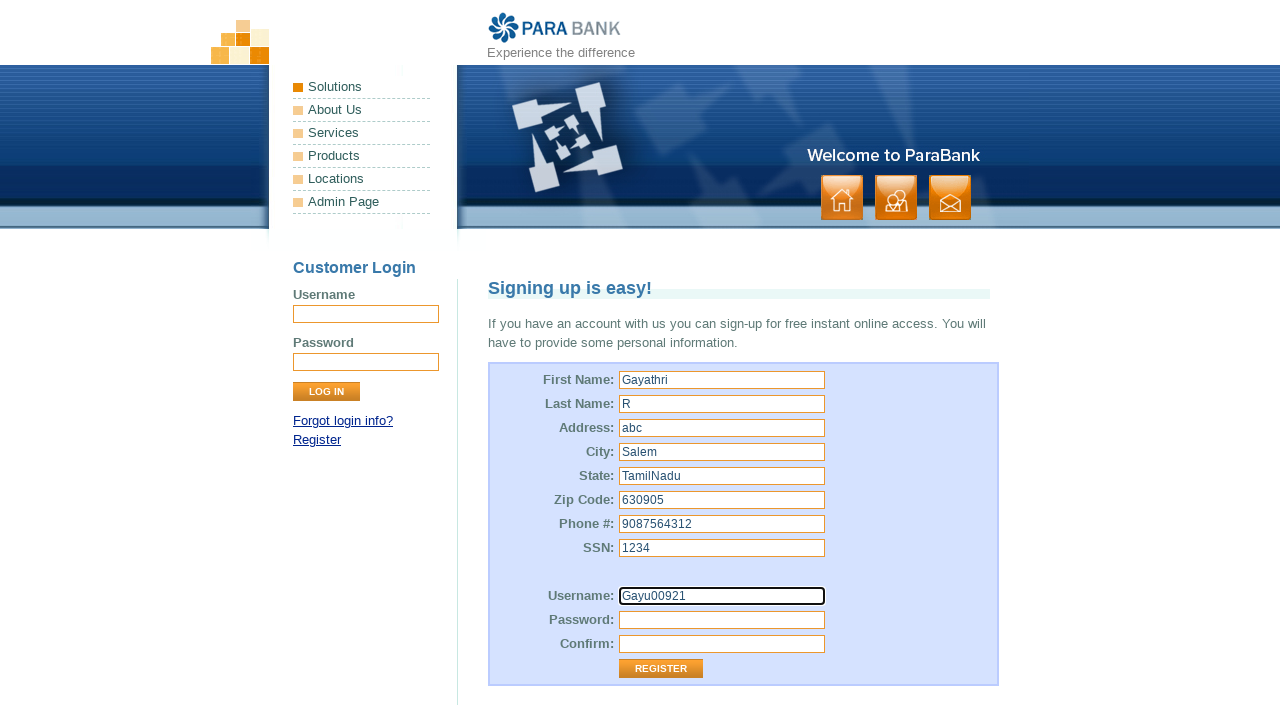

Filled password field with 'Gayu@123' on input#customer\.password
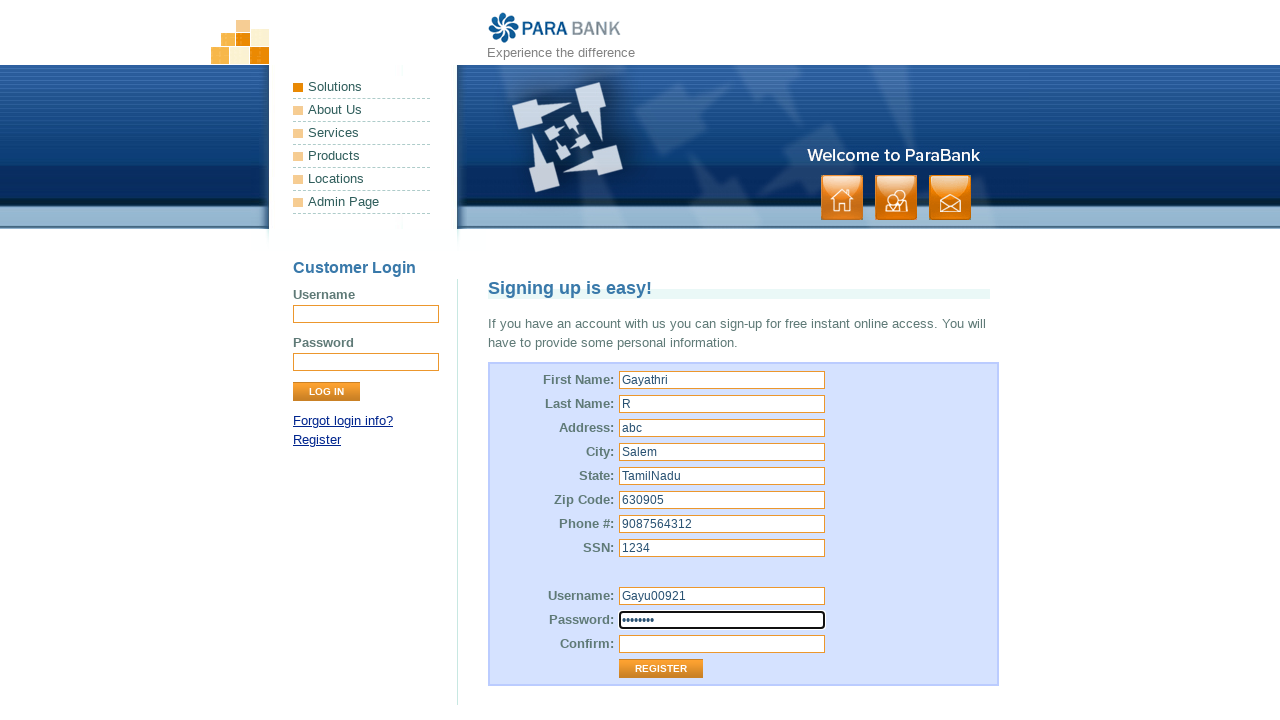

Filled password confirmation field with 'Gayu@123' on input#repeatedPassword
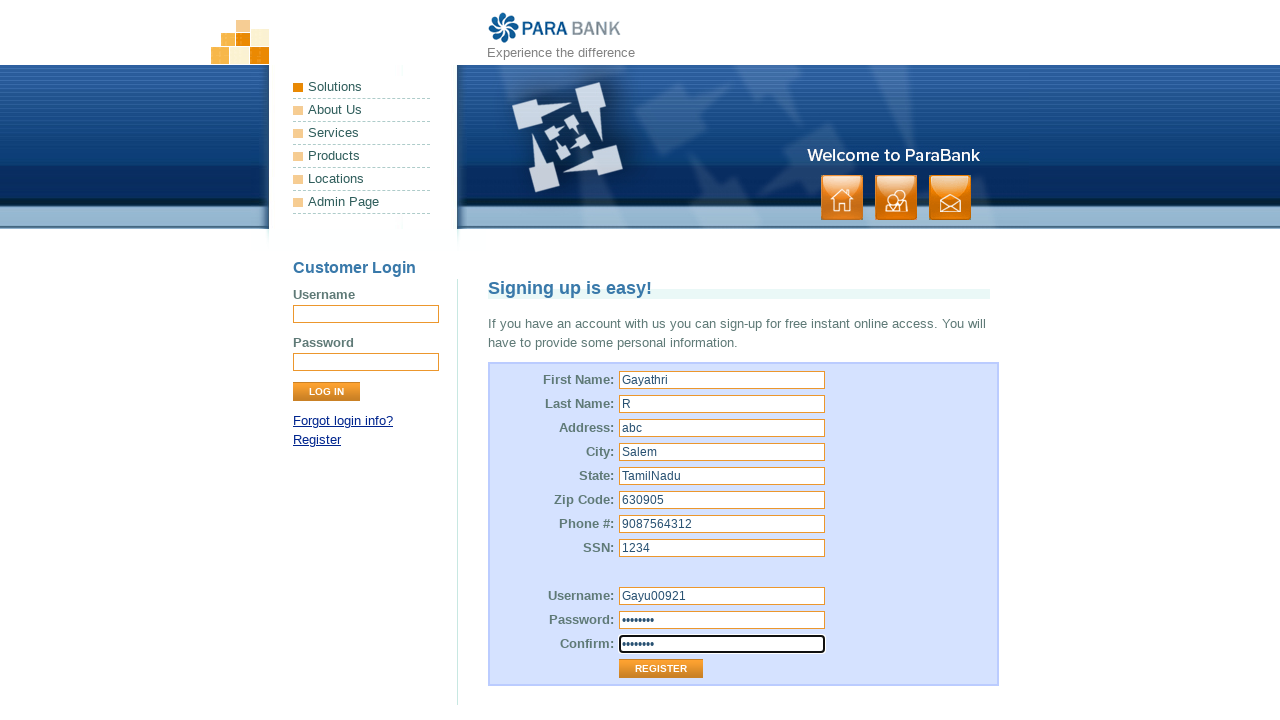

Clicked Register button to submit the form at (661, 669) on input[value='Register']
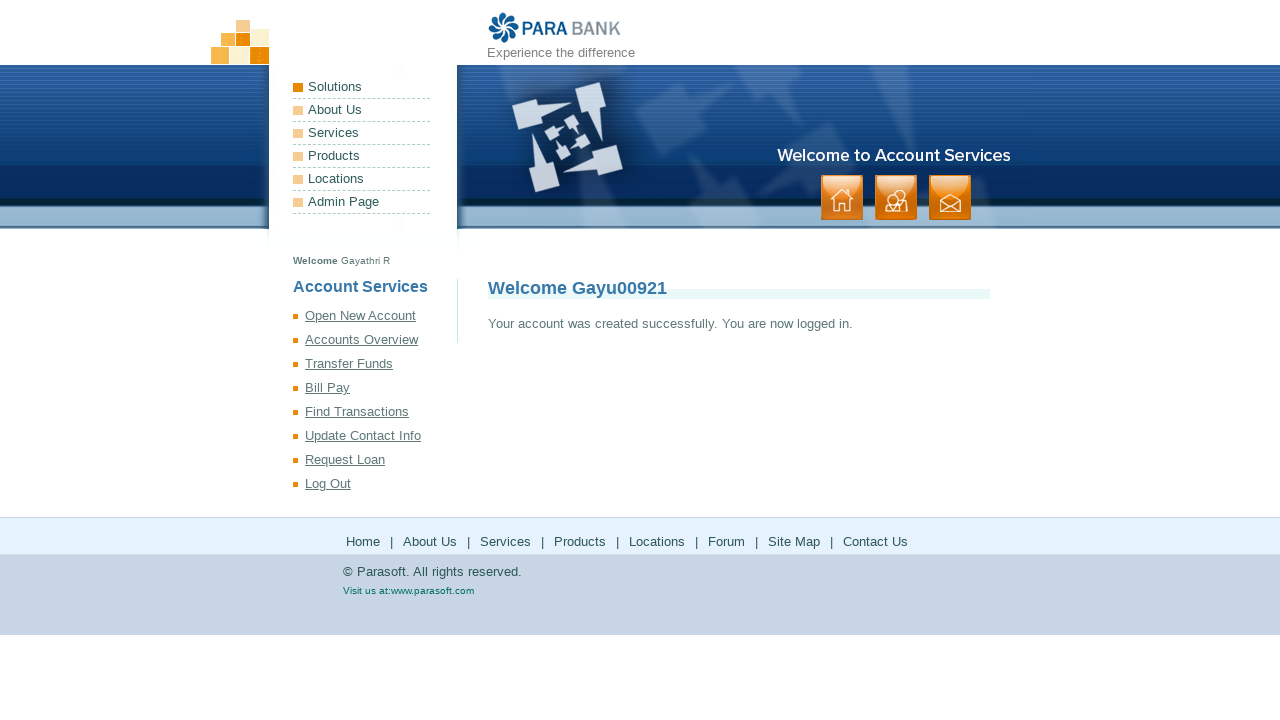

Registration completed and title element loaded
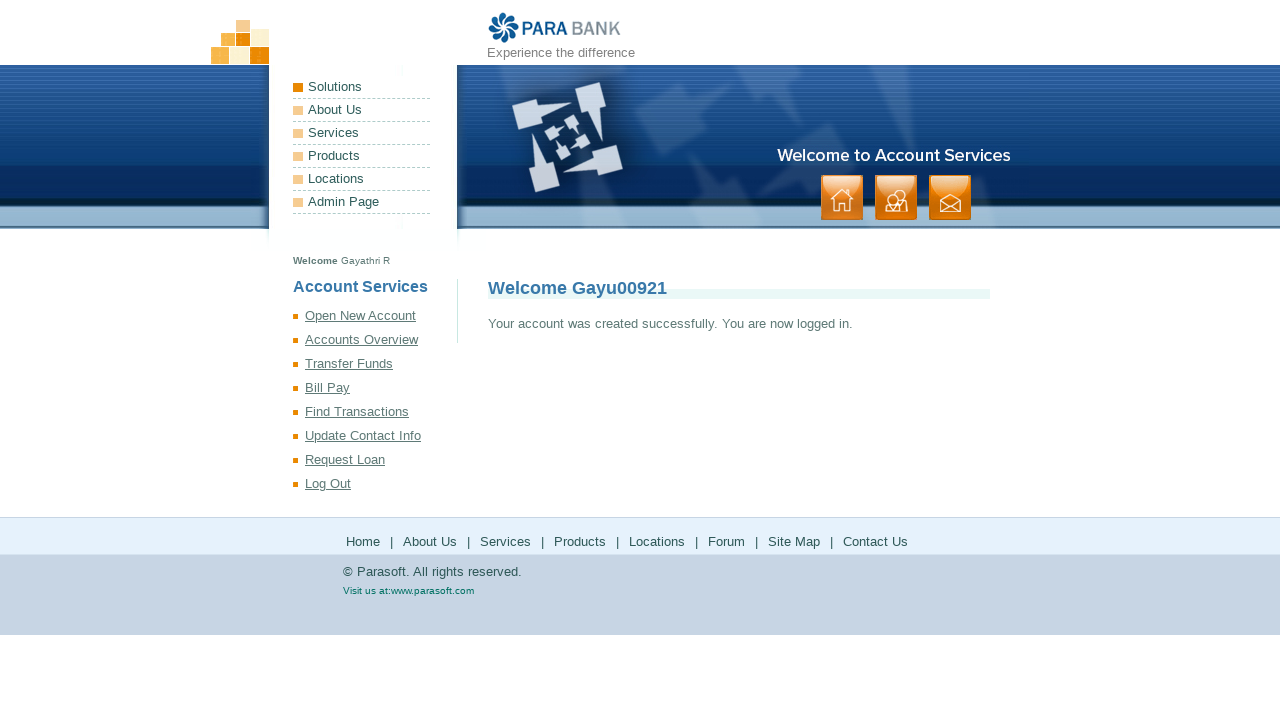

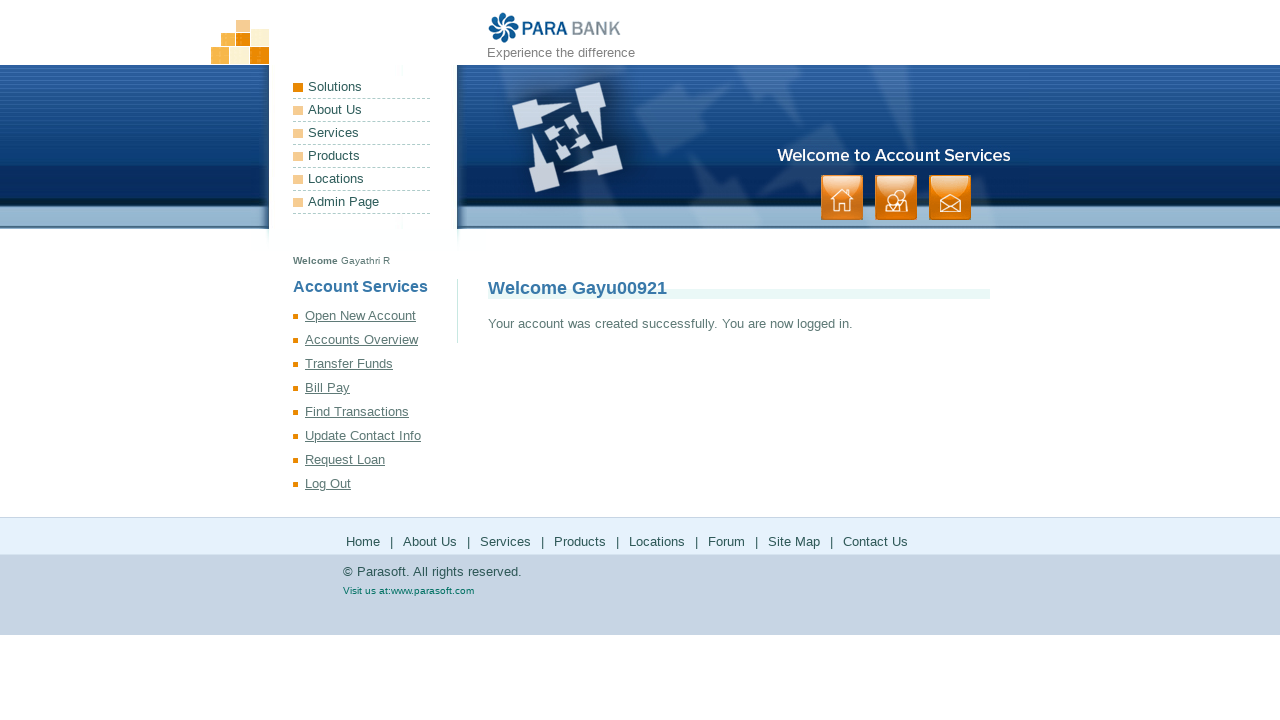